Tests the search functionality with an invalid search term and verifies no results are shown

Starting URL: https://spm-kuih-scrum.vercel.app/

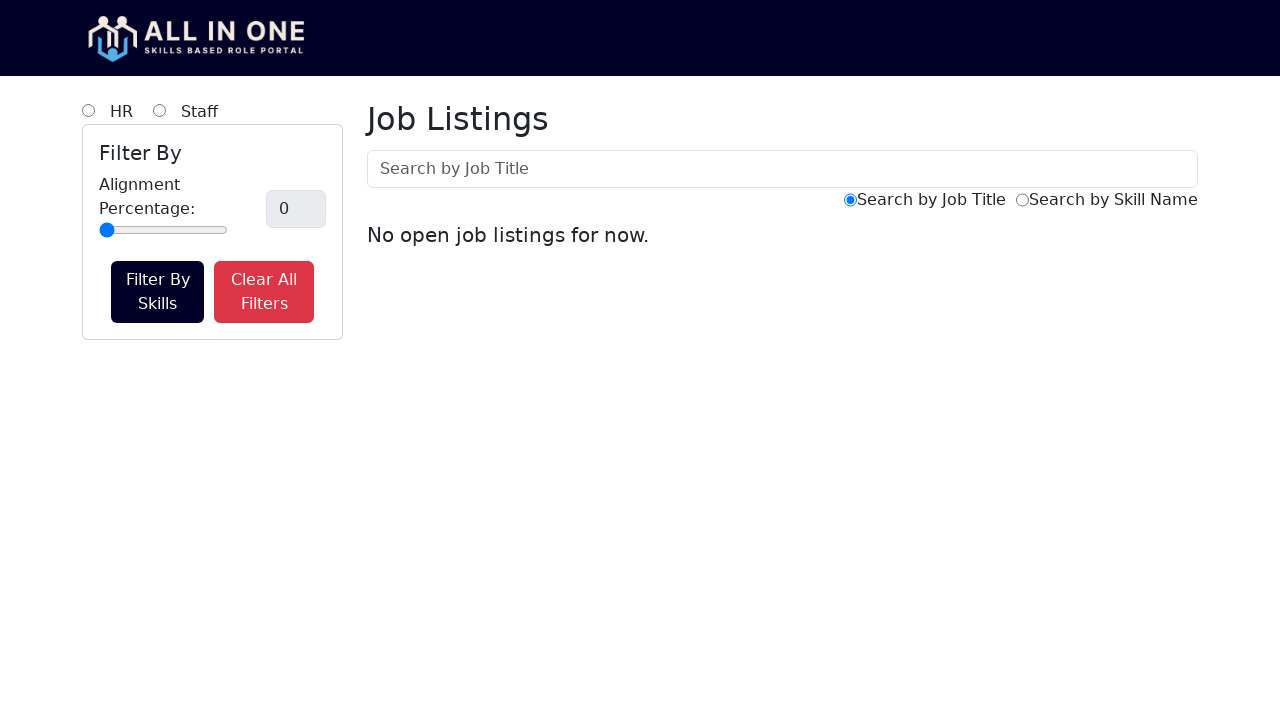

Scrolled to top of page
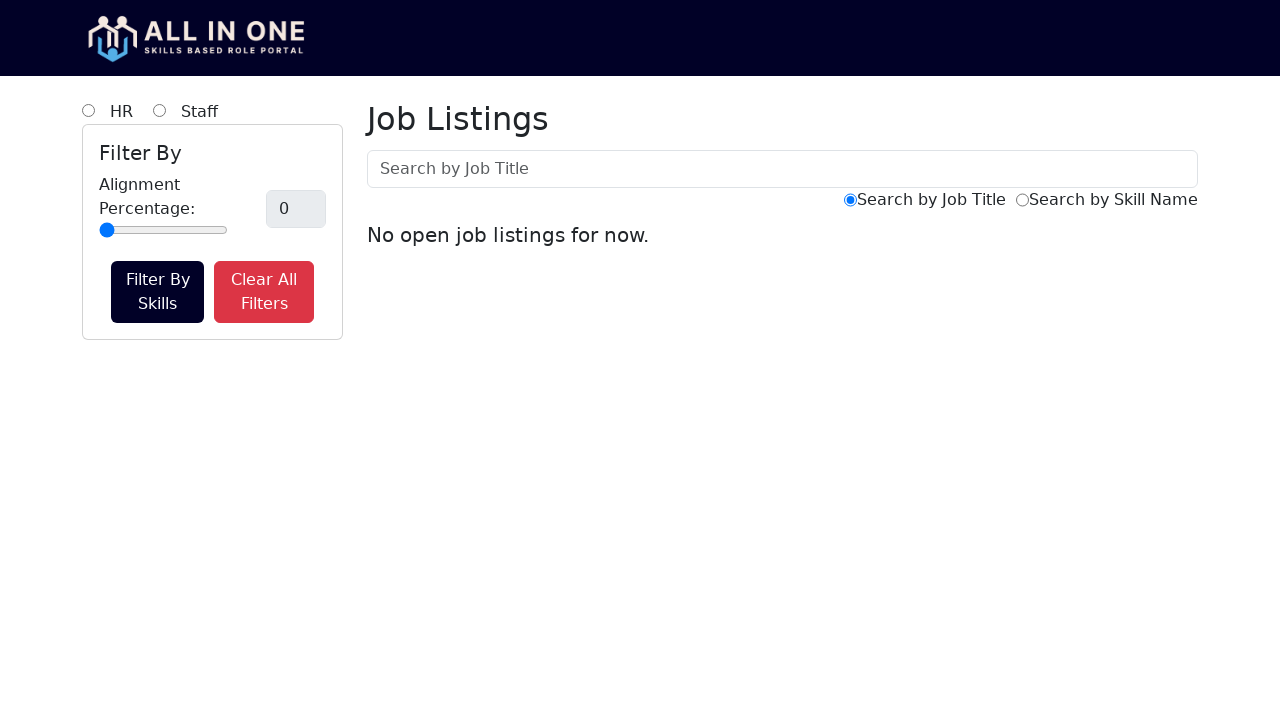

Search input field loaded
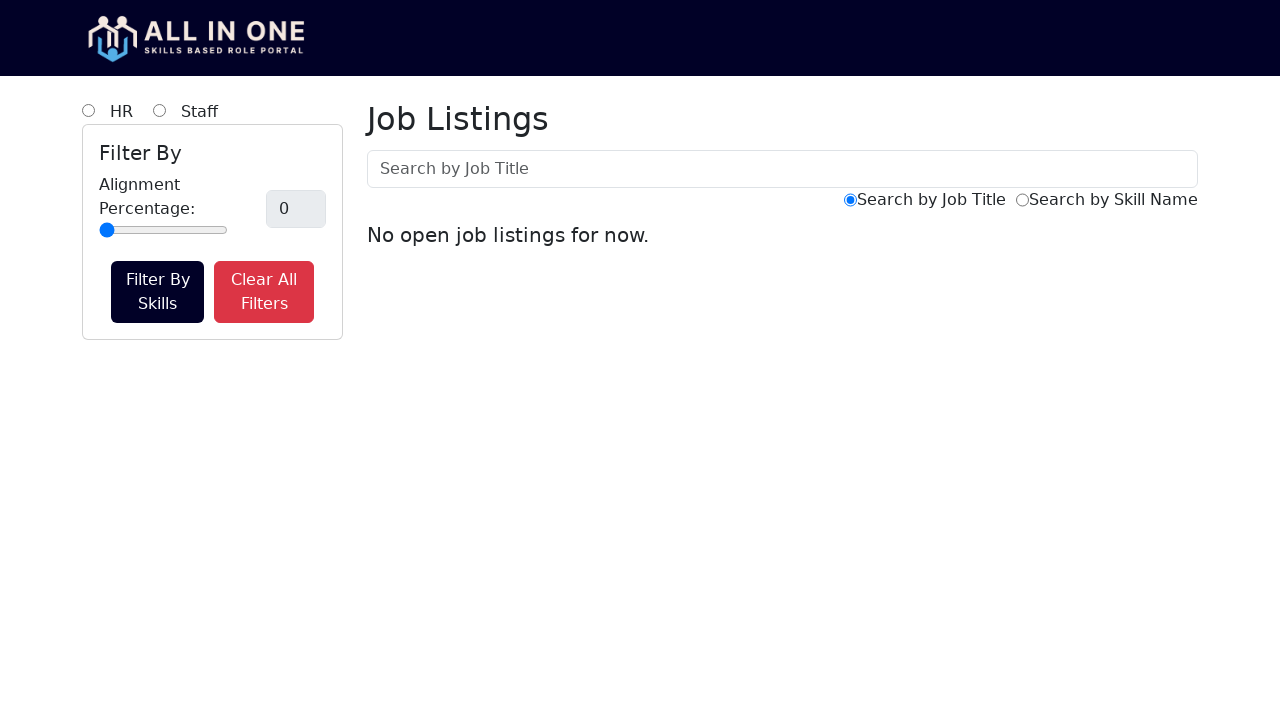

Cleared search input field on #searchInput
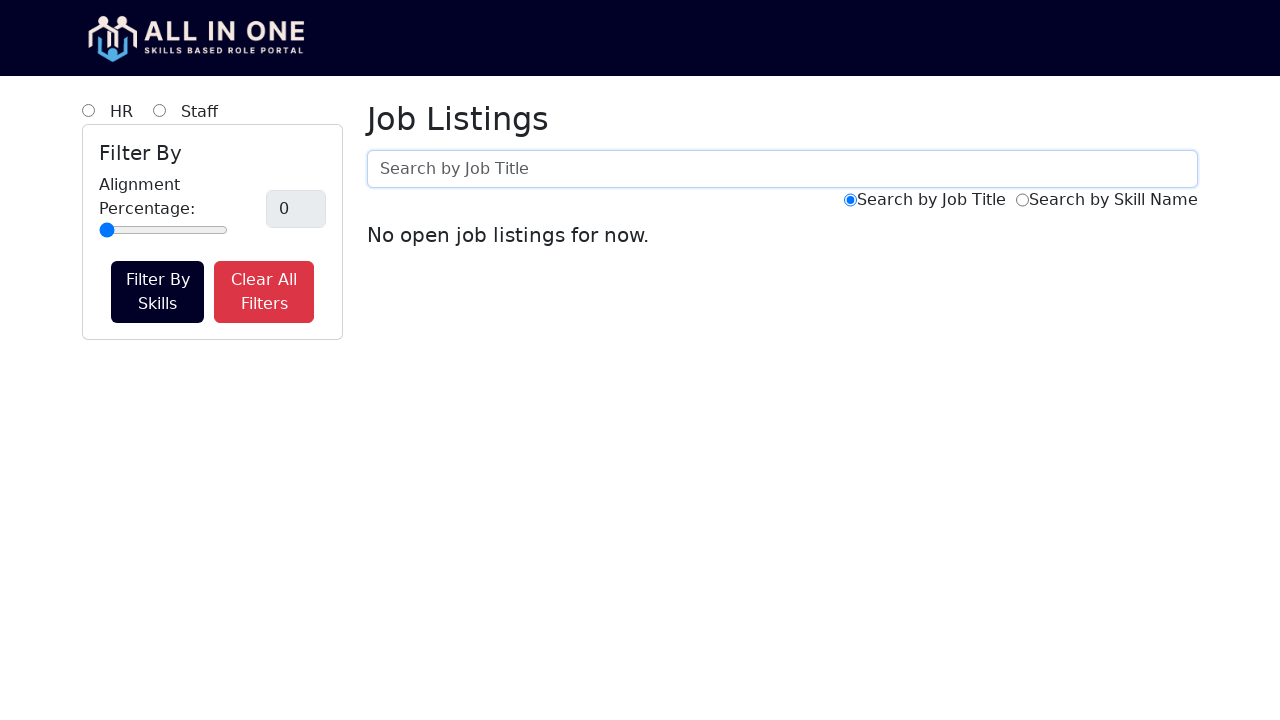

Entered invalid search term 'zb' into search field on #searchInput
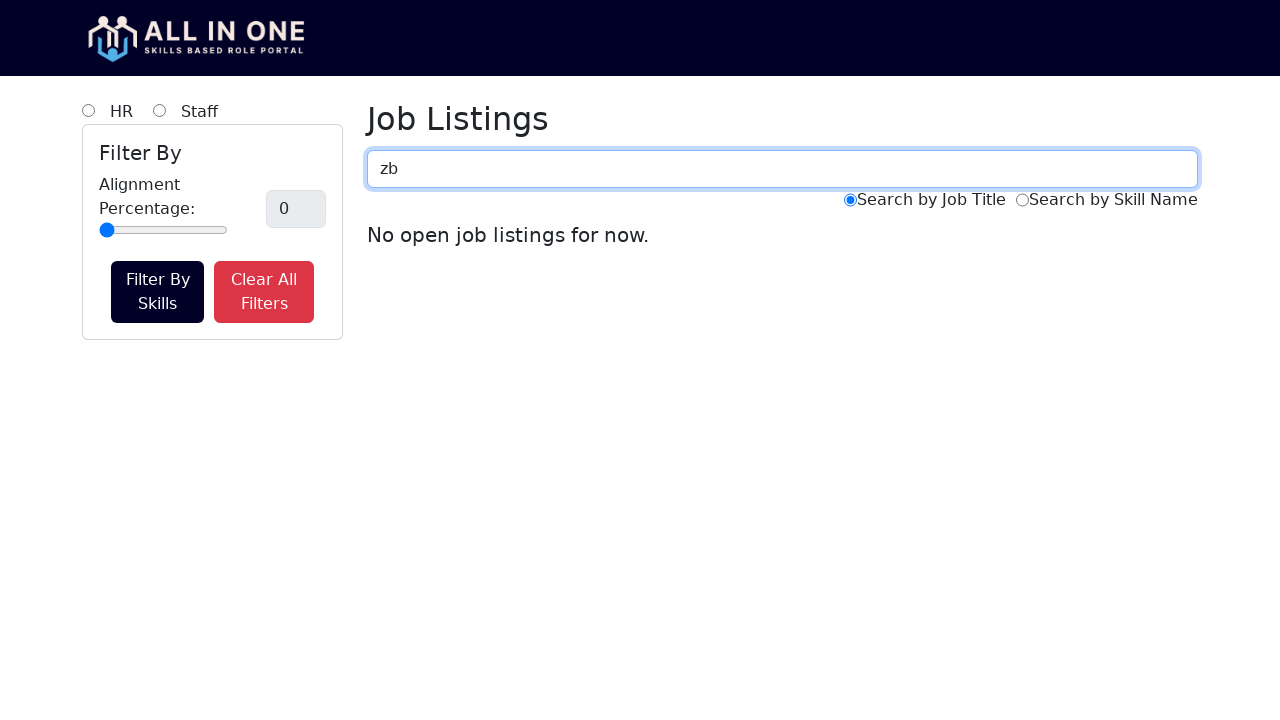

Waited for filtering to complete after invalid search
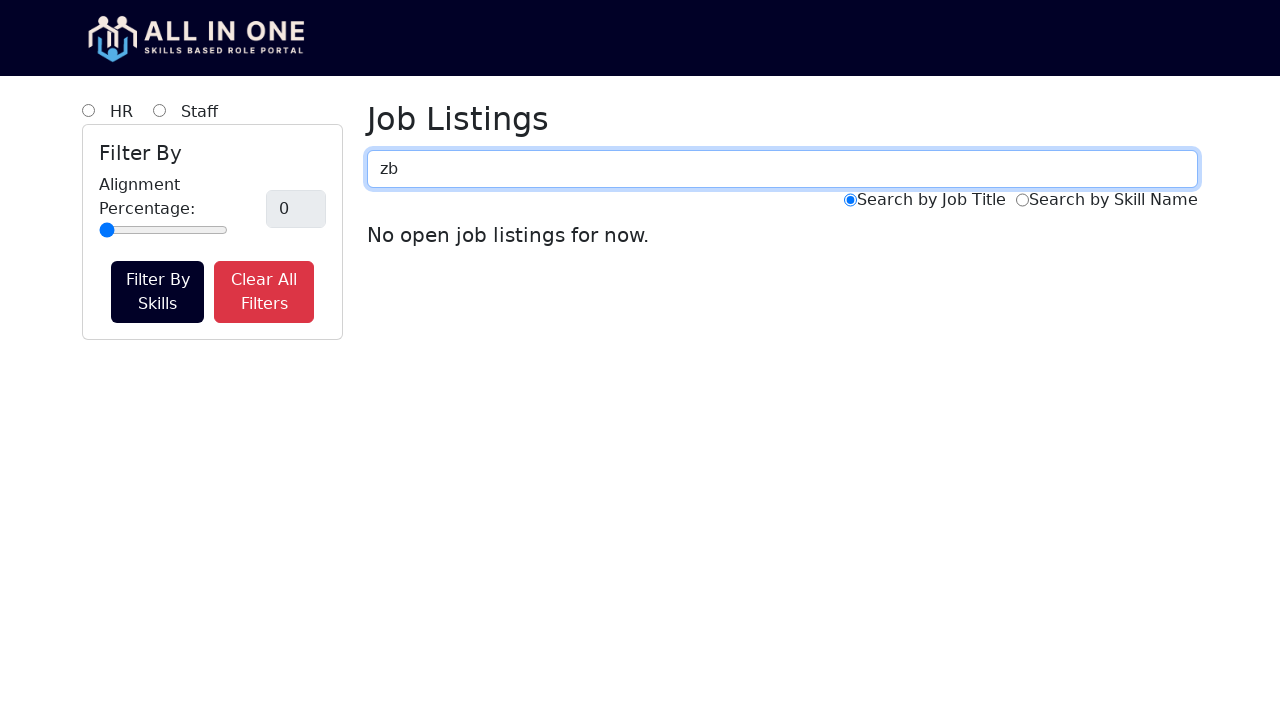

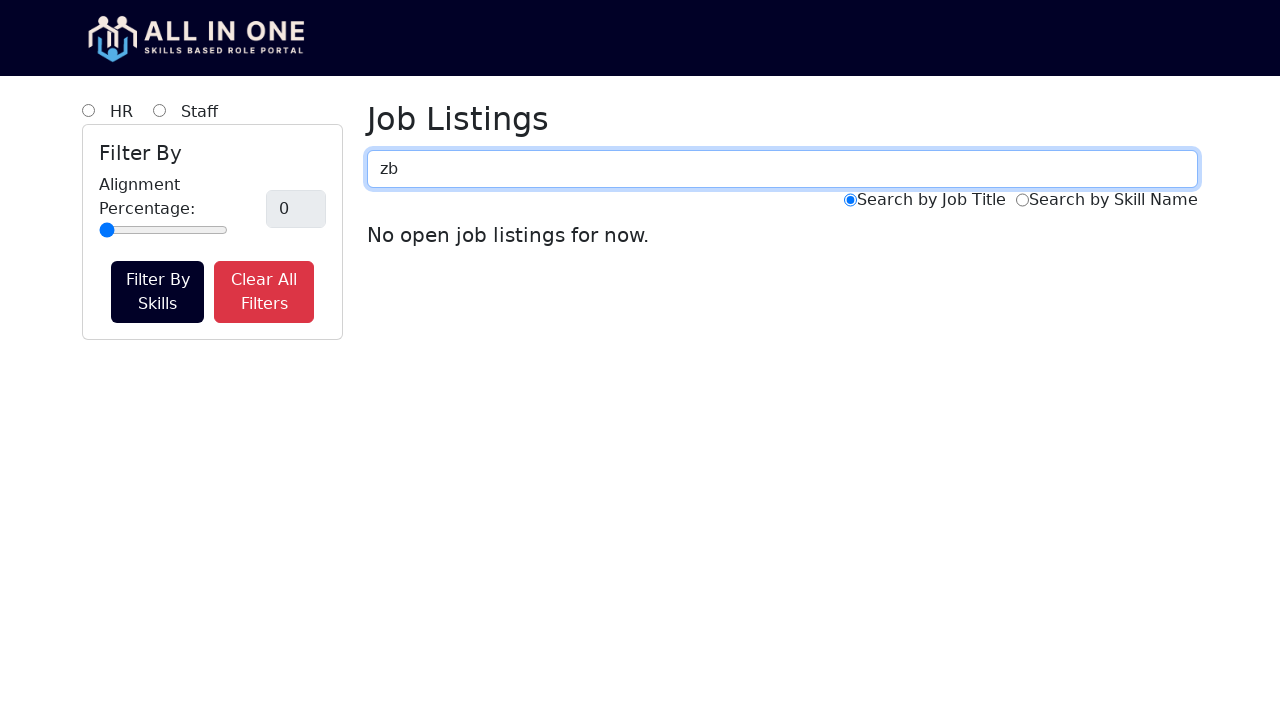